Tests iframe handling by switching to an iframe, clicking a button inside it, then switching back to the parent frame and clicking a menu button.

Starting URL: https://www.w3schools.com/js/tryit.asp?filename=tryjs_myfirst

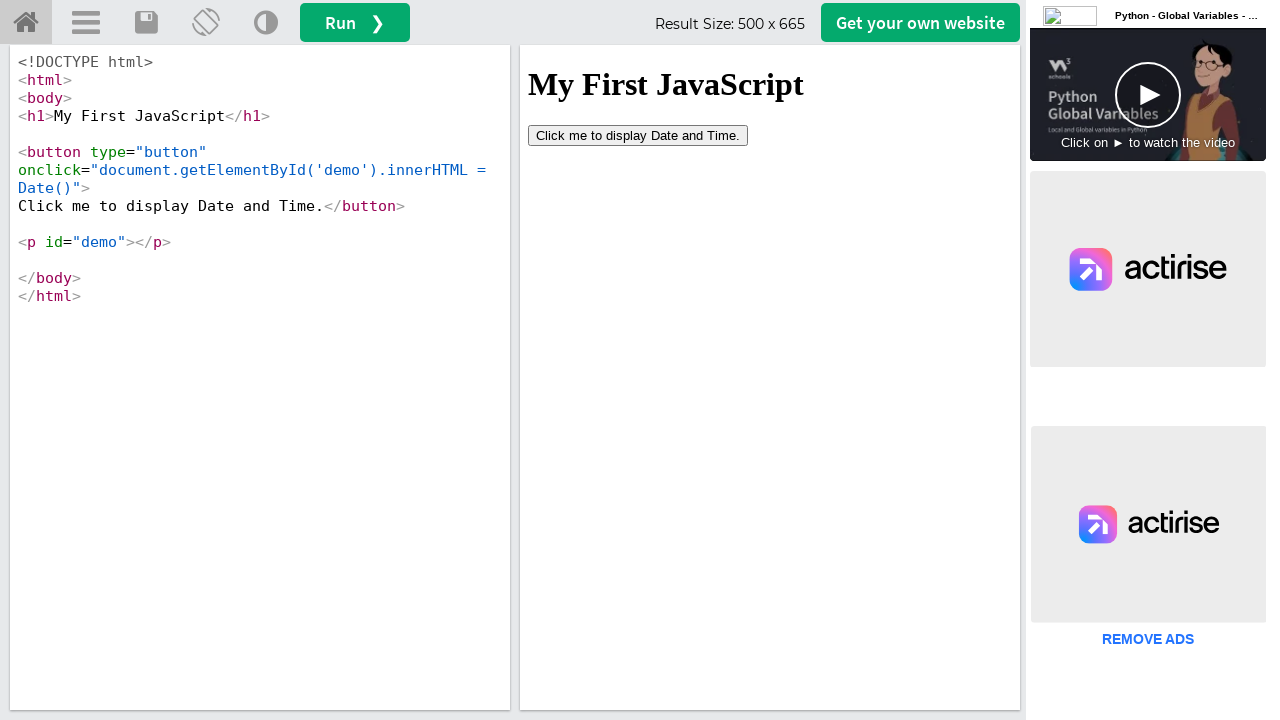

Located iframe with id 'iframeResult'
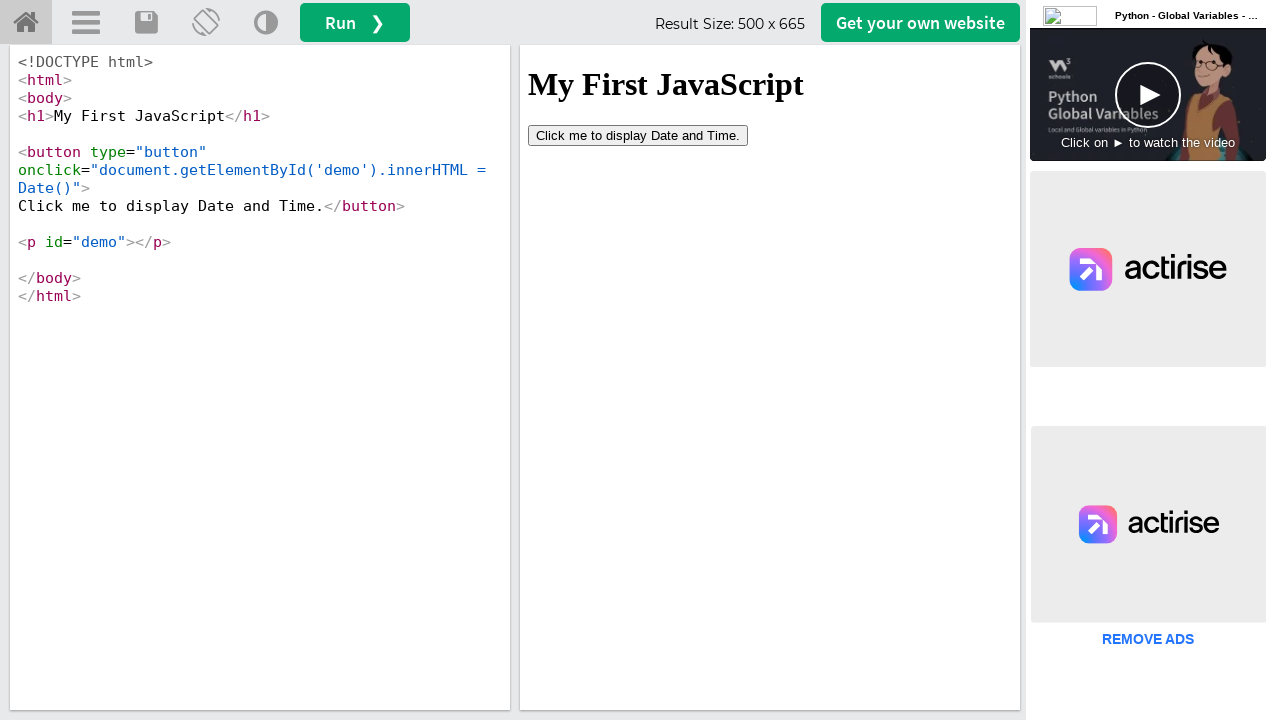

Clicked 'Click me' button inside iframe at (638, 135) on #iframeResult >> internal:control=enter-frame >> xpath=//button[contains(text(),
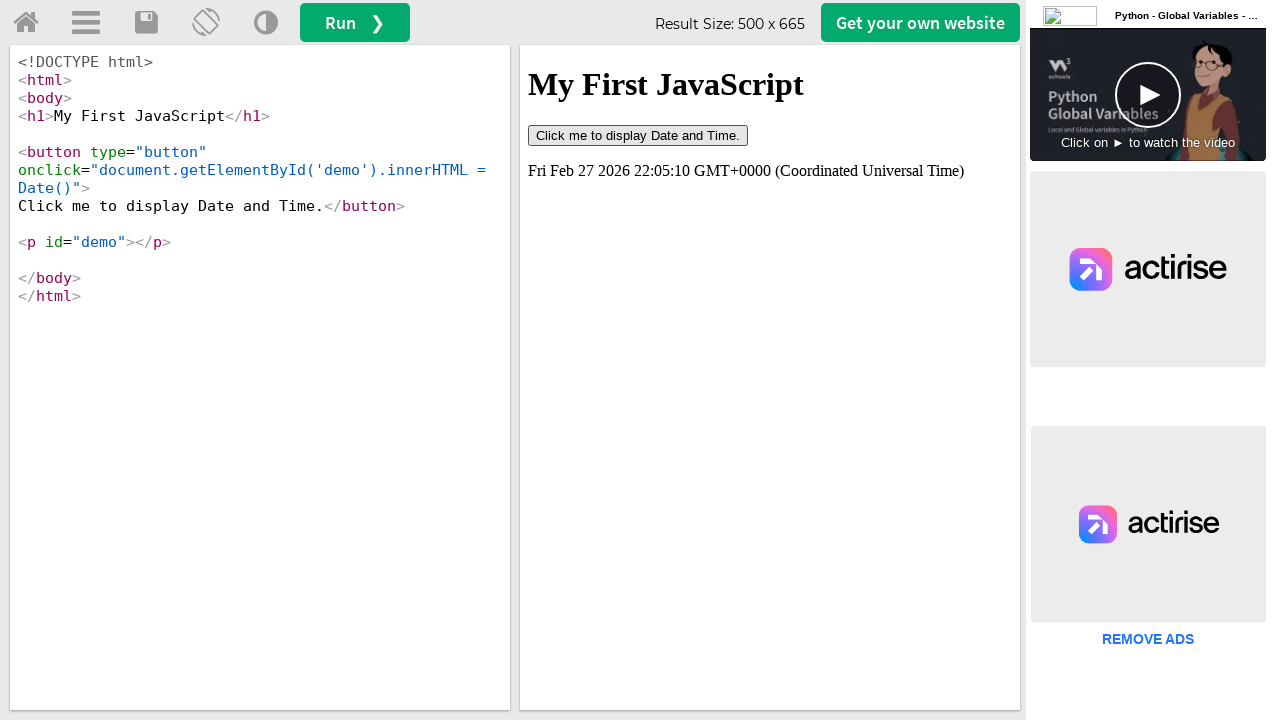

Clicked menu button in parent frame at (86, 23) on #menuButton
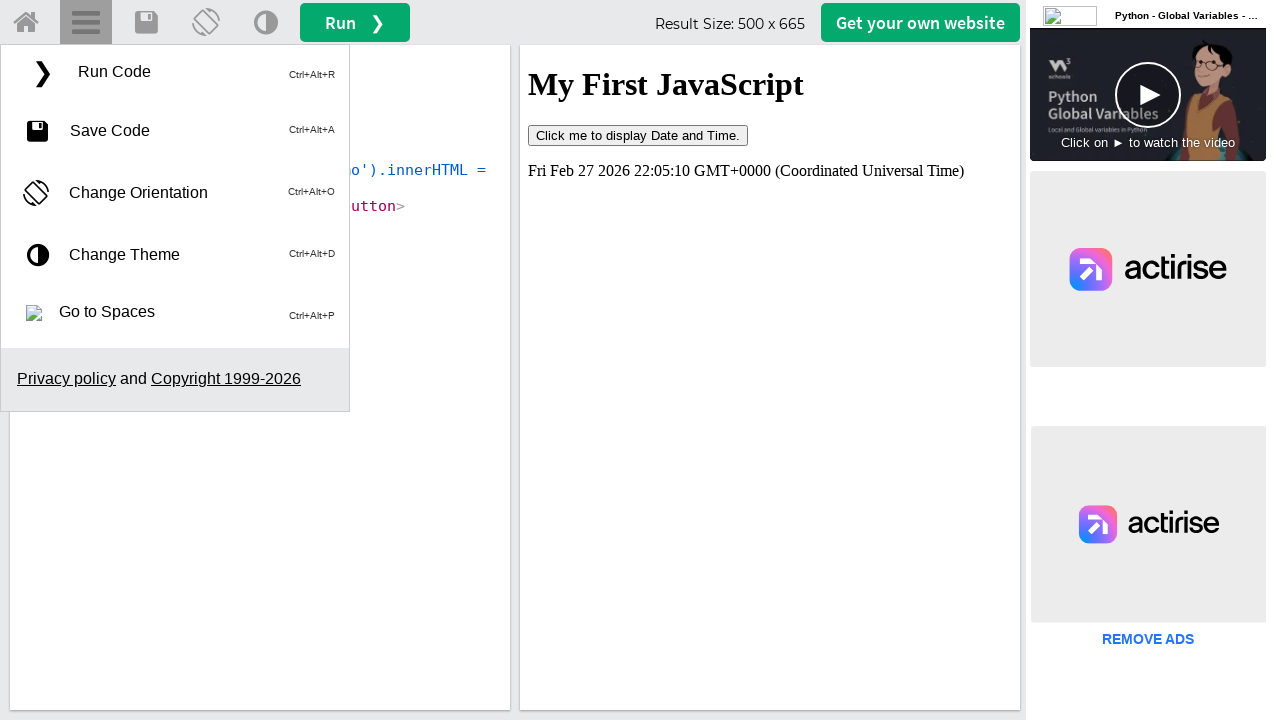

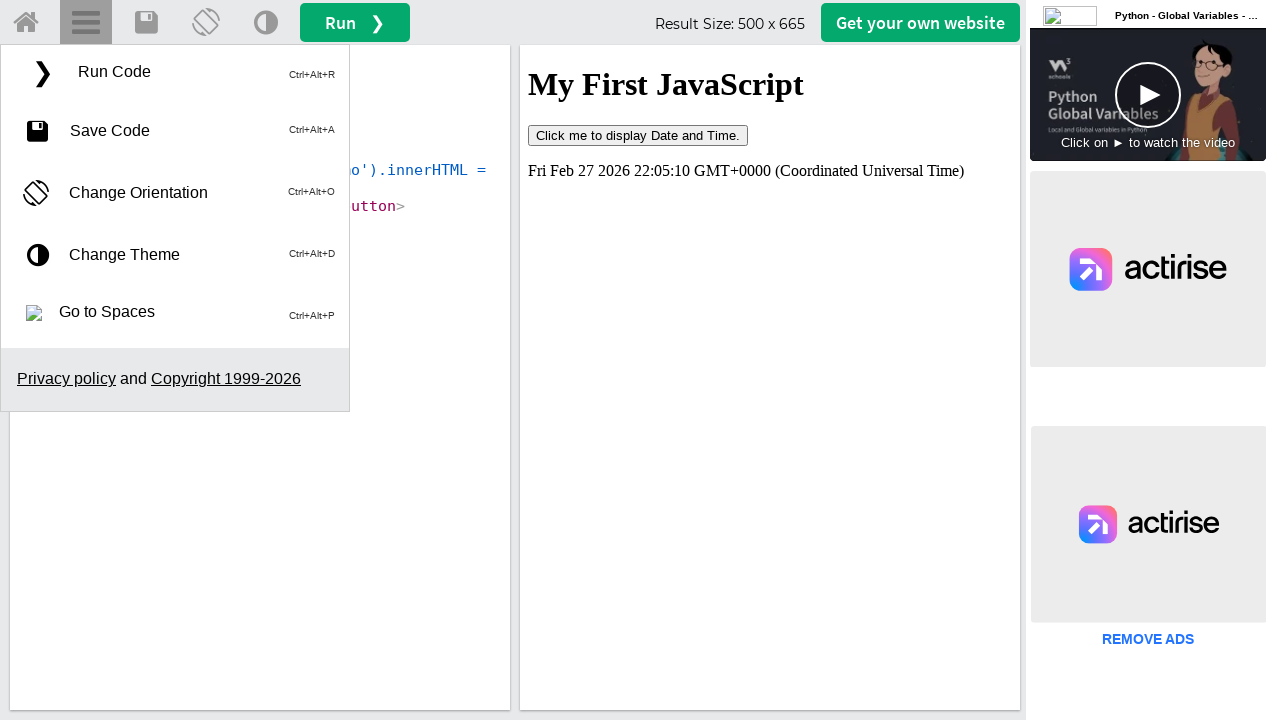